Tests the Accupass travel events search page by scrolling to load more events, then navigating to the first event detail page and verifying that event information elements are present.

Starting URL: https://www.accupass.com/search?c=travel

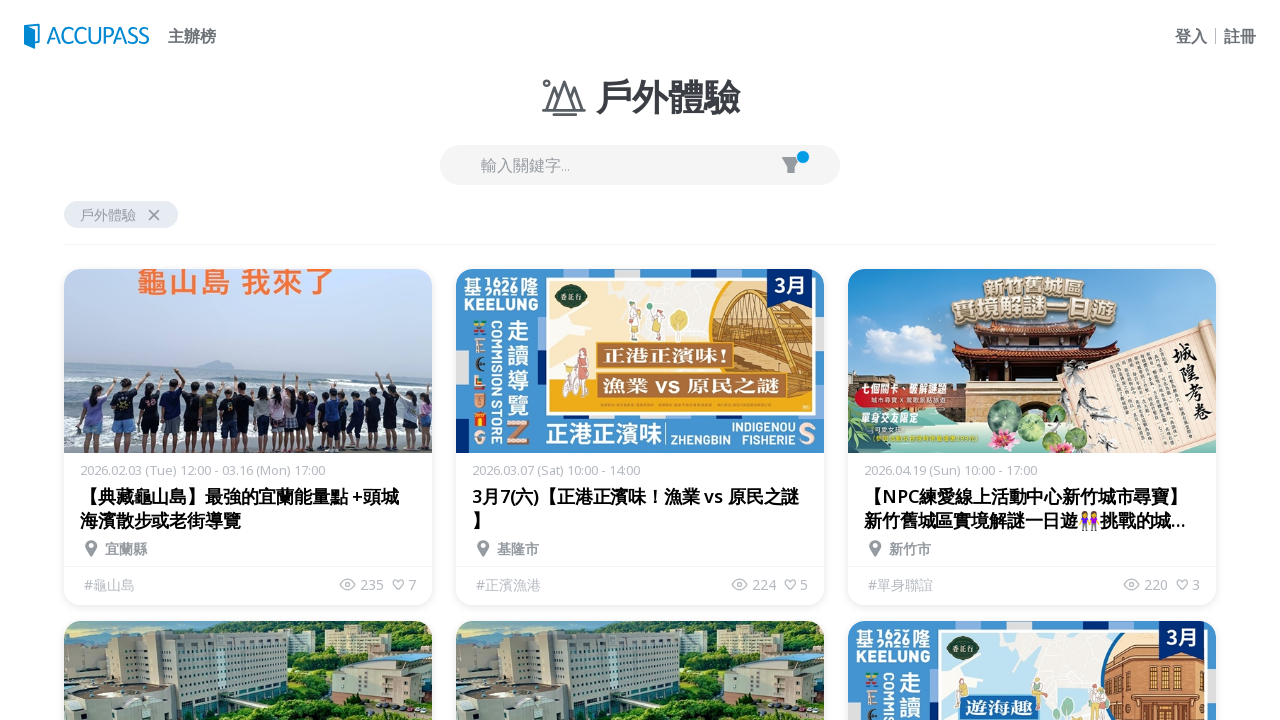

Waited for page to load with networkidle state
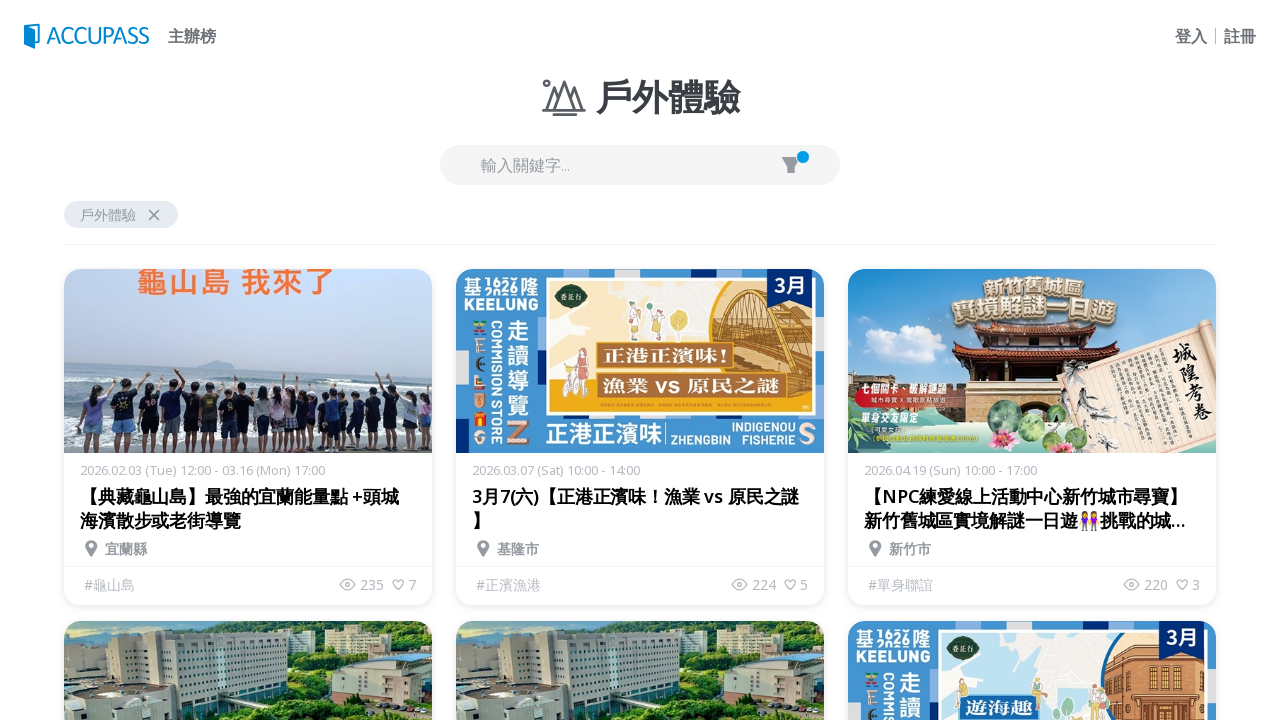

Pressed End key to scroll down (iteration 1)
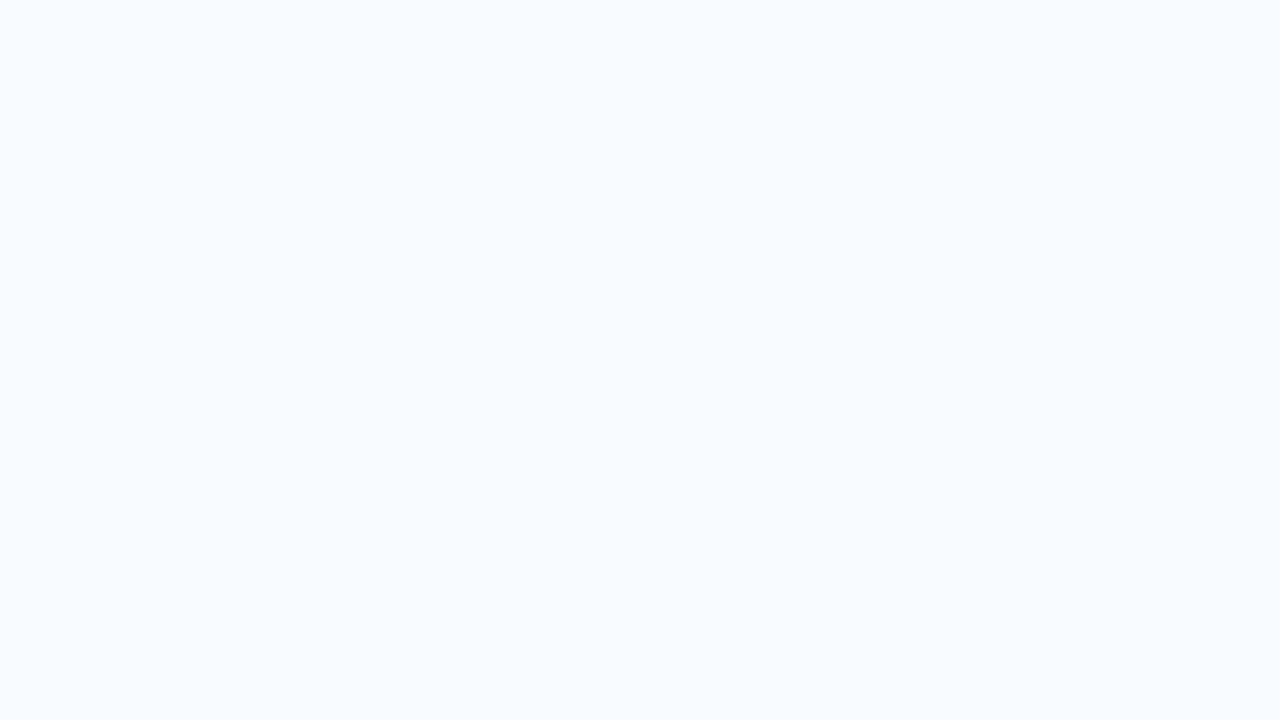

Waited 2 seconds for events to load
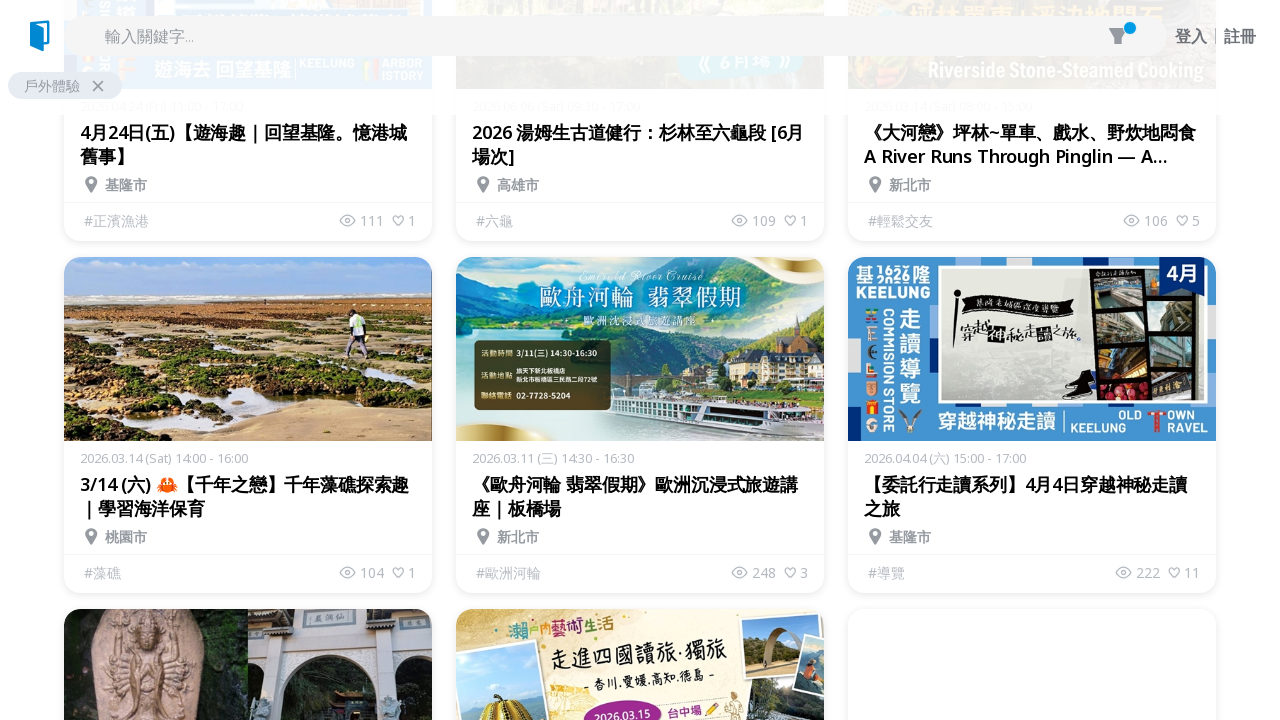

Pressed End key to scroll down (iteration 2)
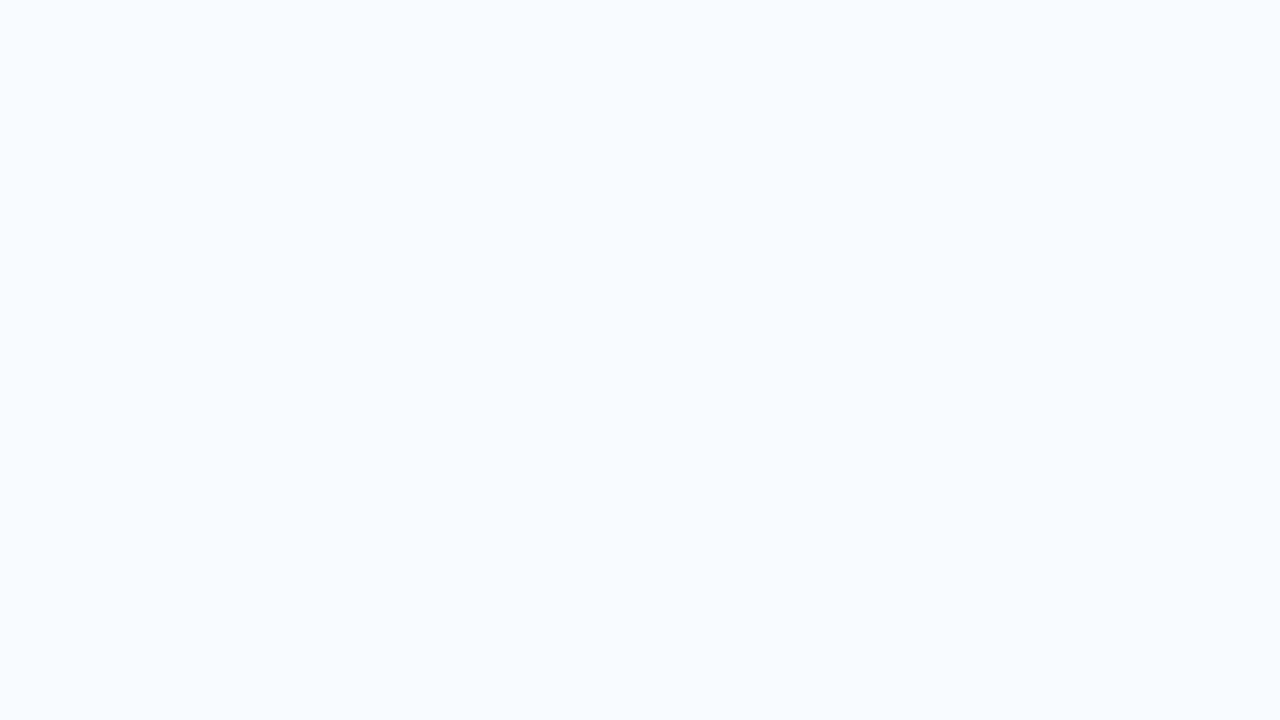

Waited 2 seconds for events to load
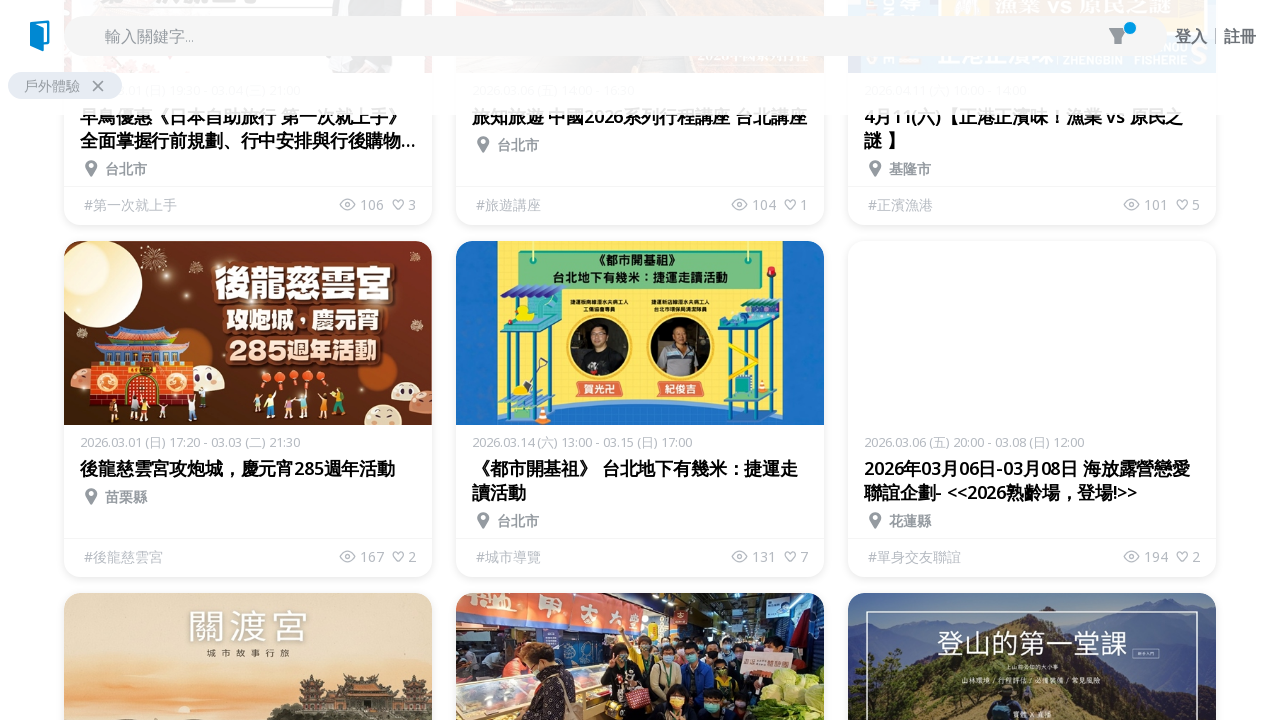

Pressed End key to scroll down (iteration 3)
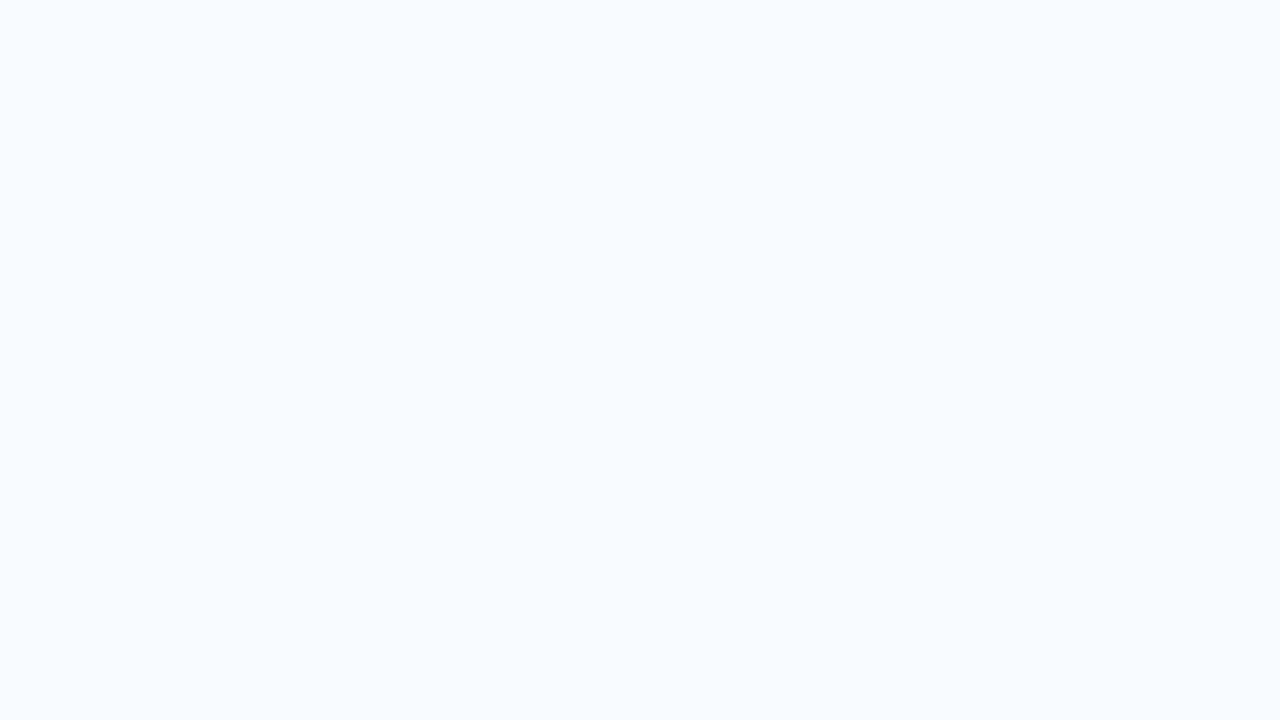

Waited 2 seconds for events to load
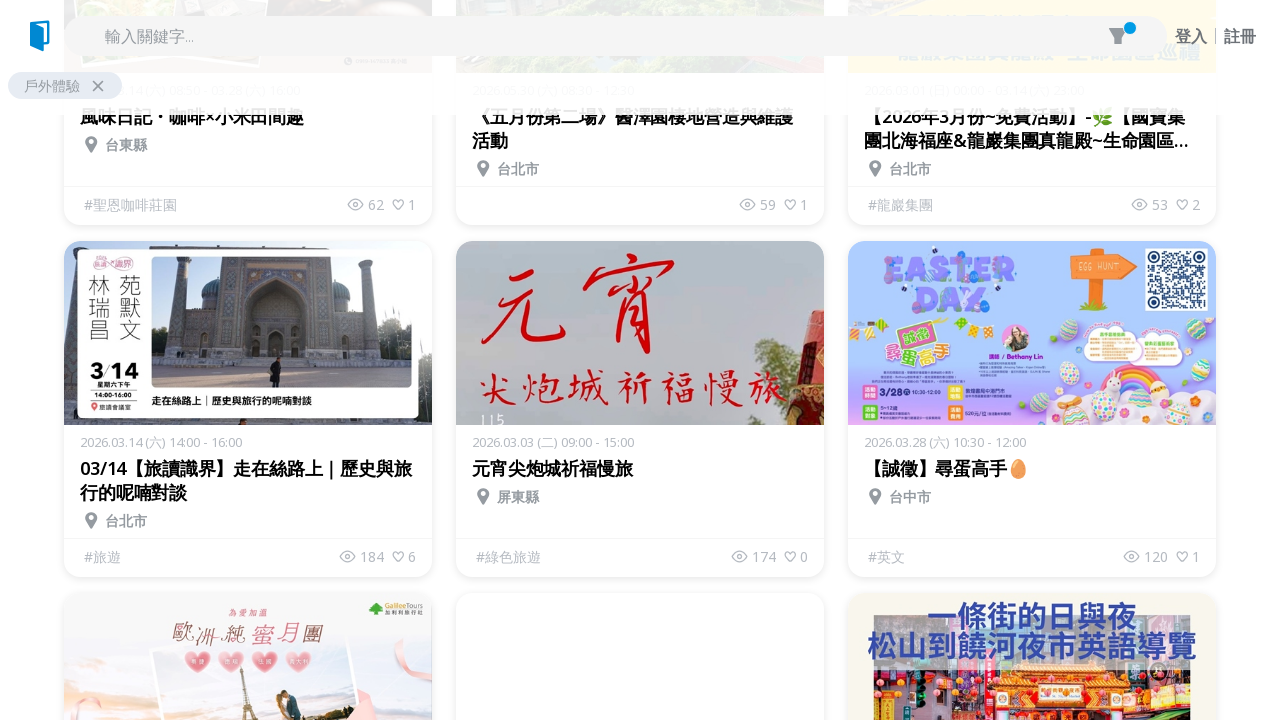

Event links loaded on the search page
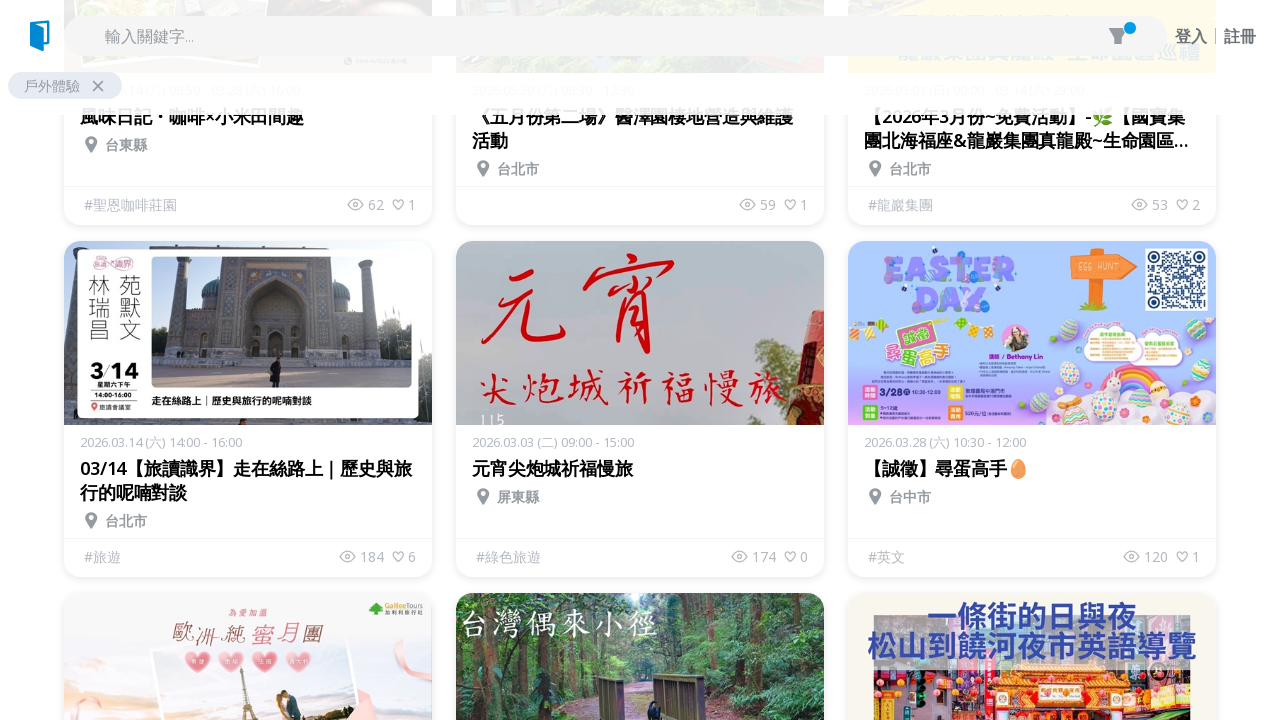

Clicked on the first event link at (248, 360) on a[href^='/event/'] >> nth=0
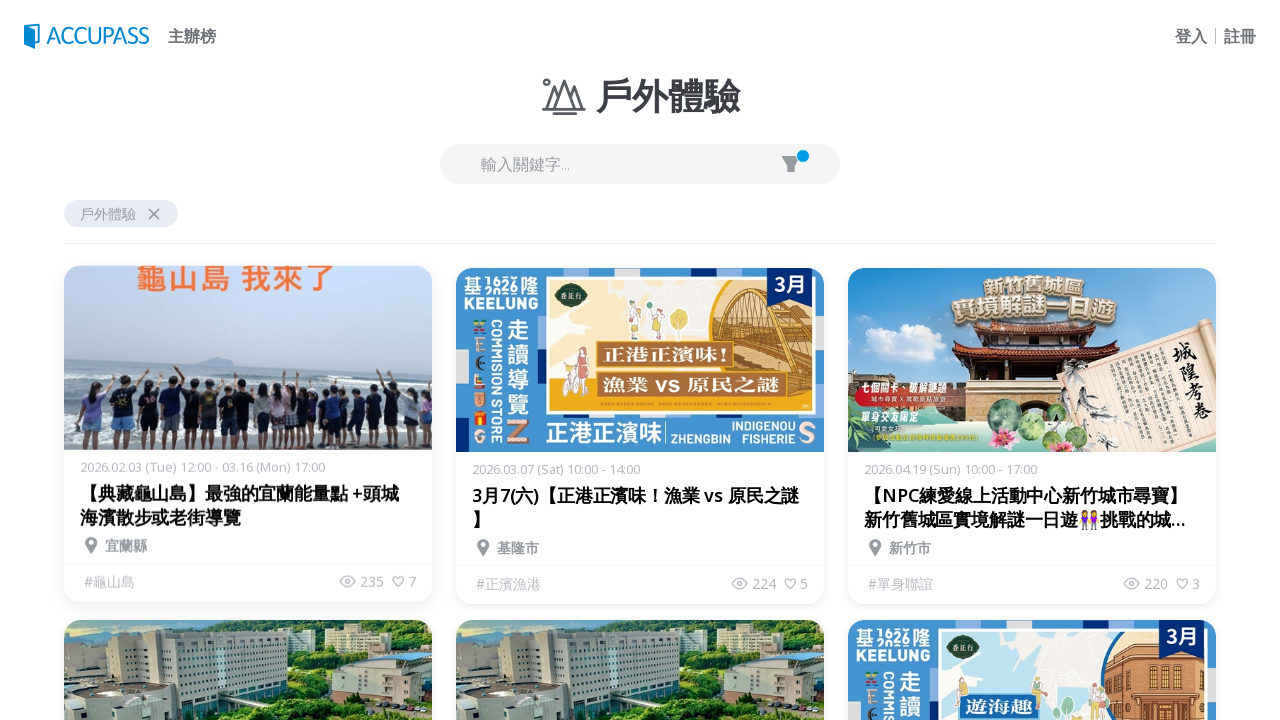

Event detail page loaded with networkidle state
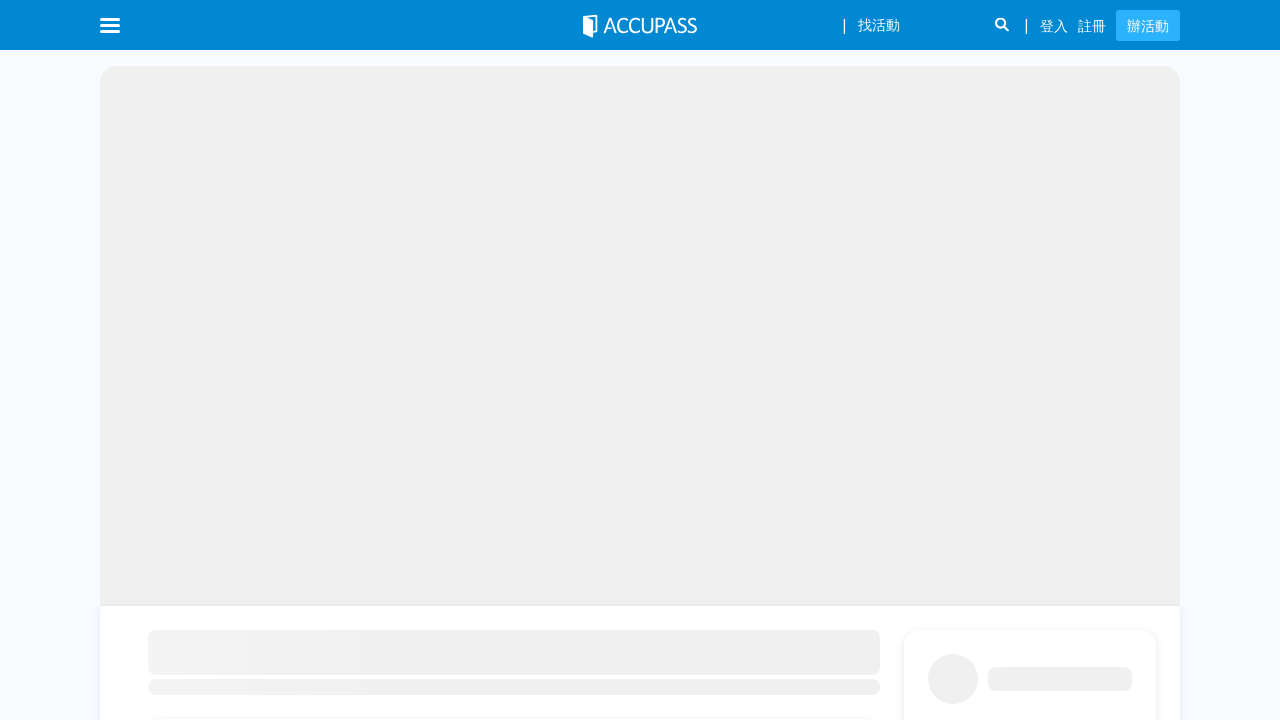

Event title (h1) element is present on the detail page
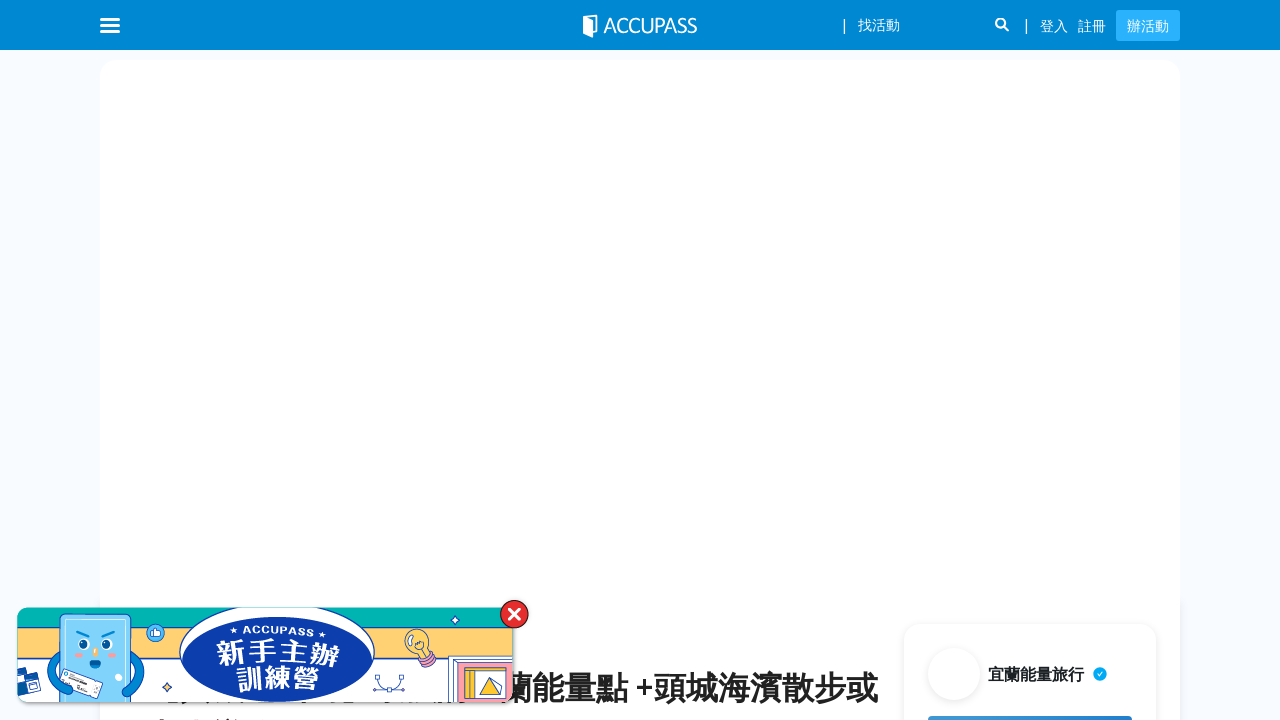

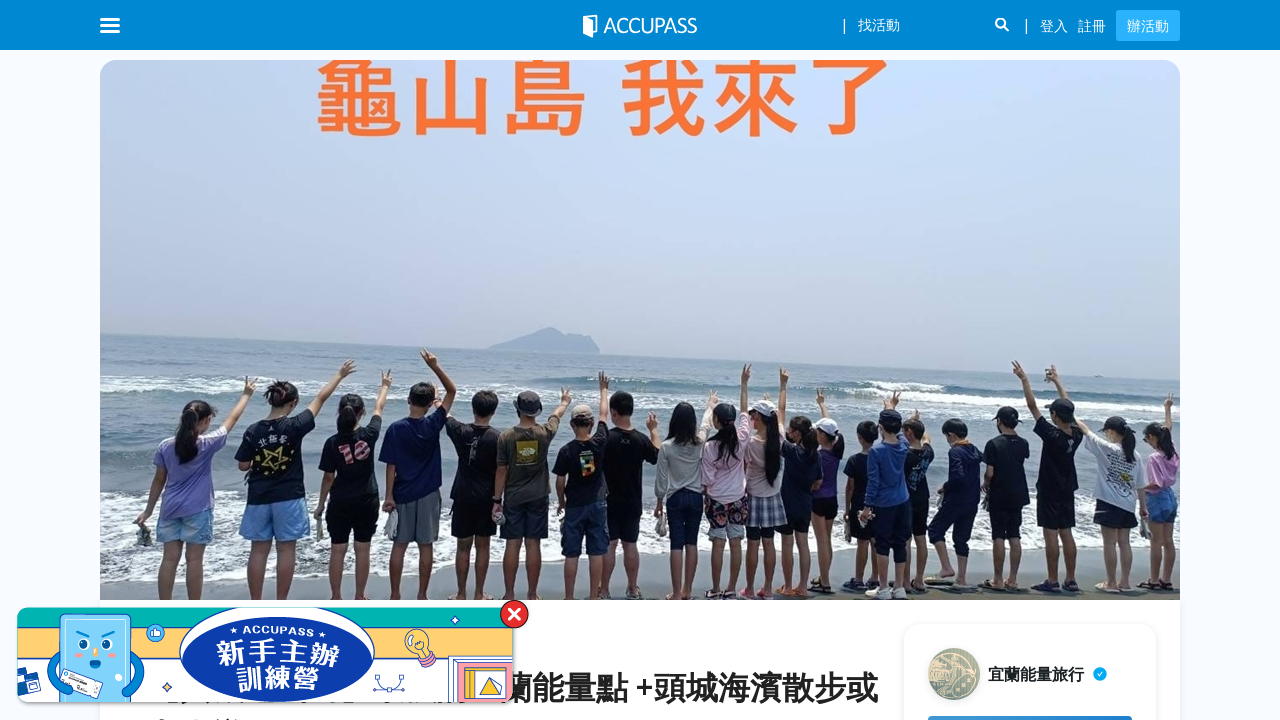